Navigates to echoecho HTML forms tutorial page and verifies the page loads successfully

Starting URL: http://www.echoecho.com/htmlforms10.htm

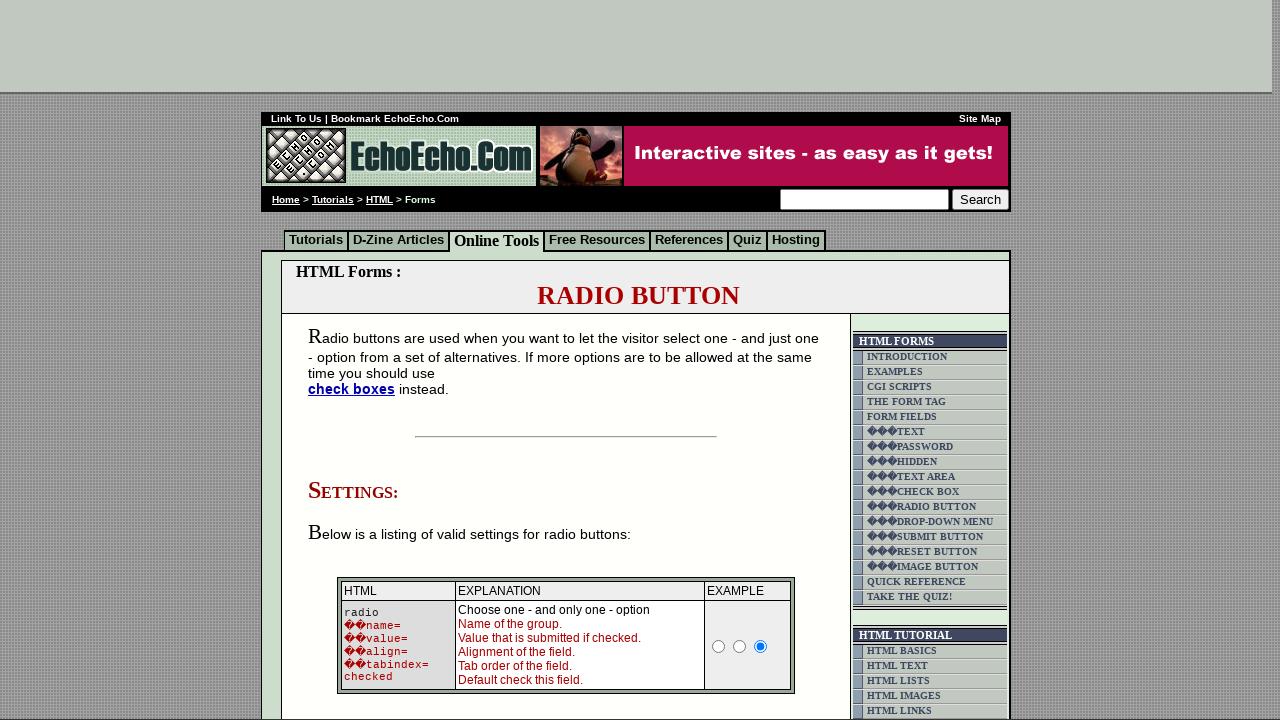

Waited for page DOM to be fully loaded
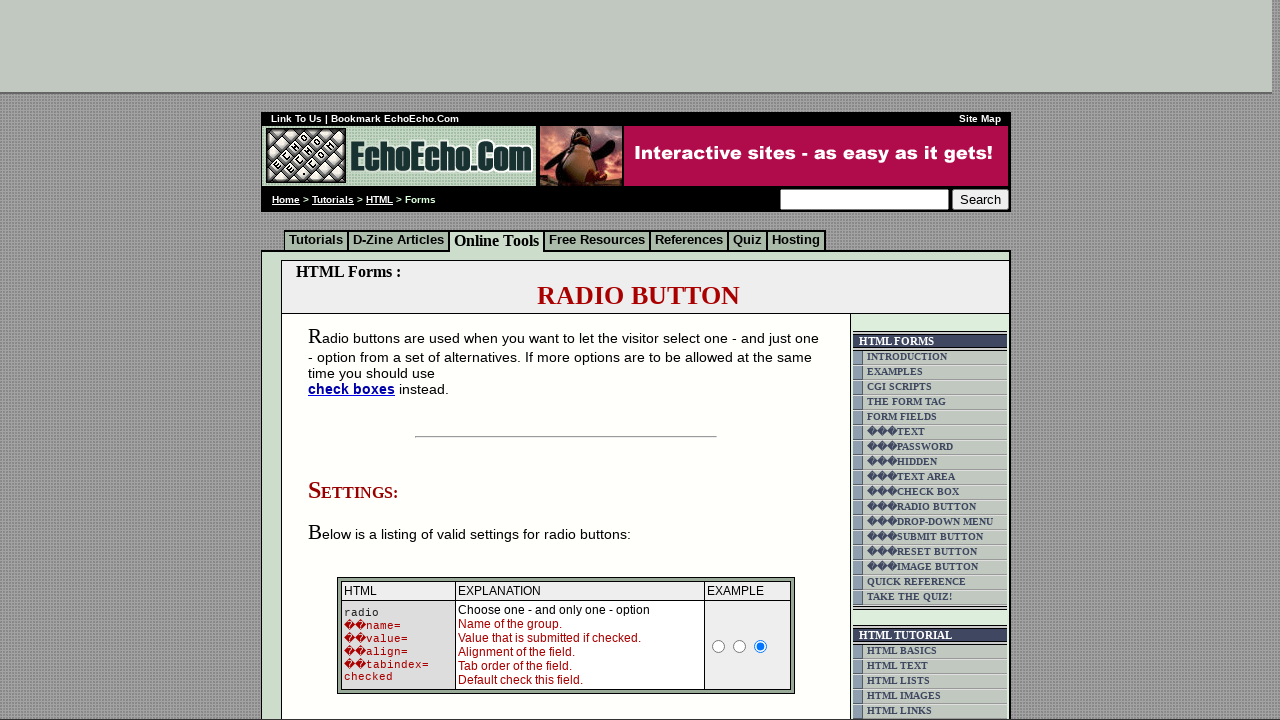

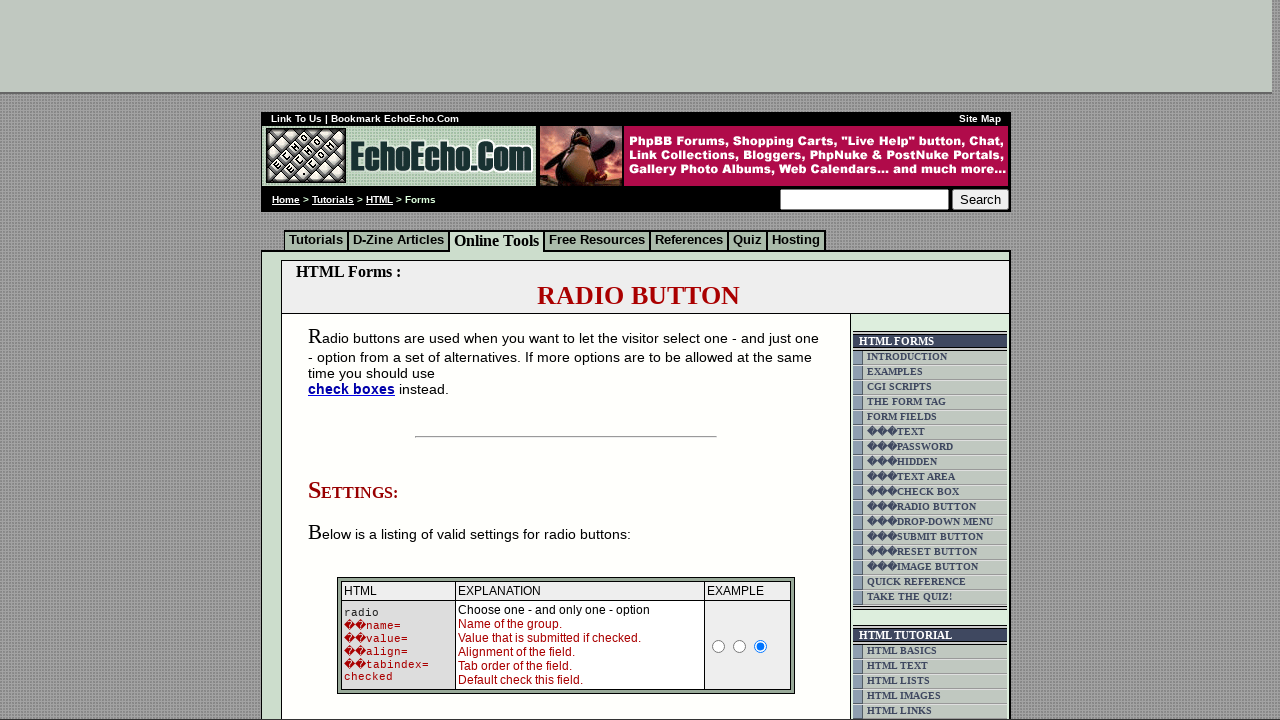